Tests window handling by clicking a link that opens a new window, then switches between the main window and the newly opened window to verify navigation

Starting URL: https://erail.in/

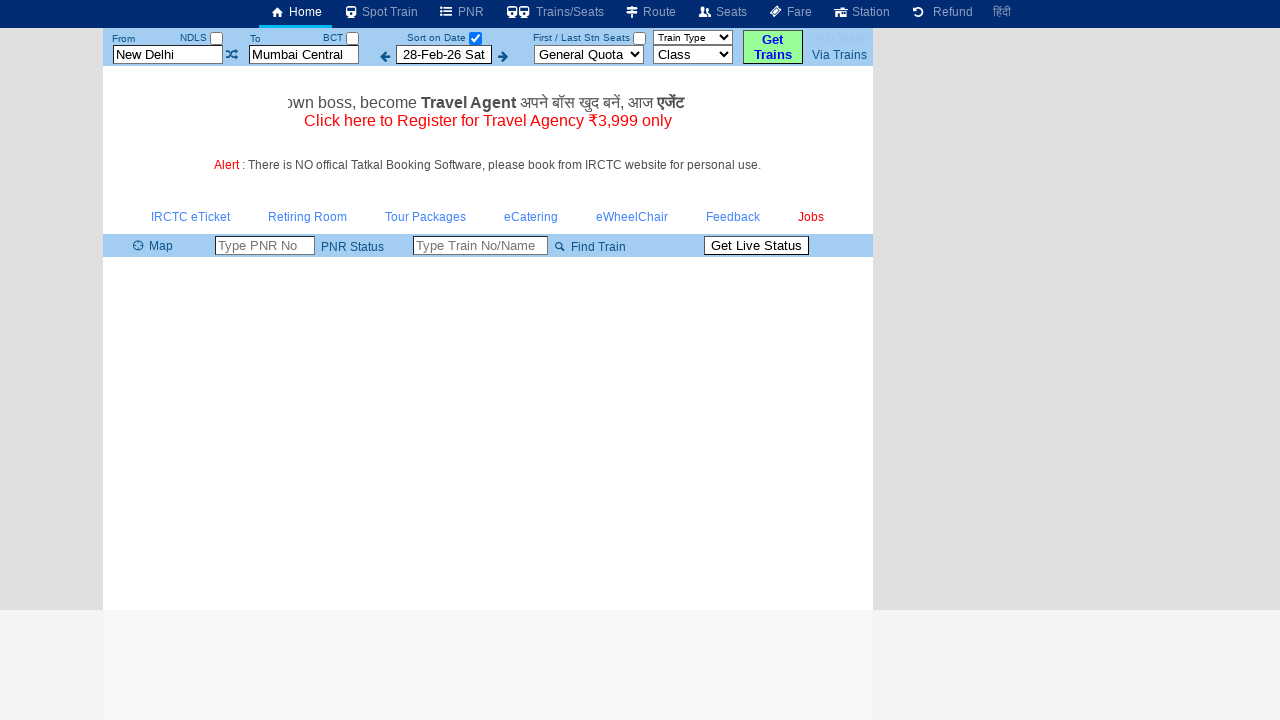

Clicked on Indian Rail link which opened a new window at (176, 96) on a[href='http://www.indianrail.gov.in']
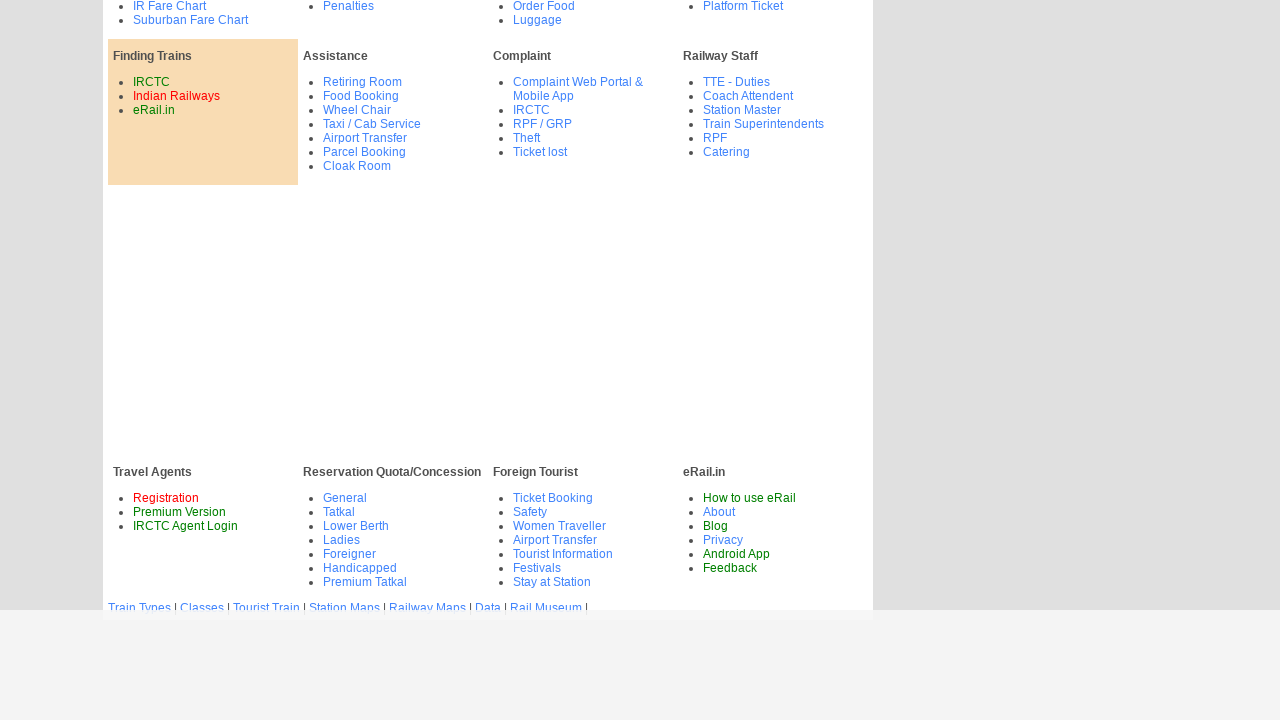

Retrieved the newly opened page object
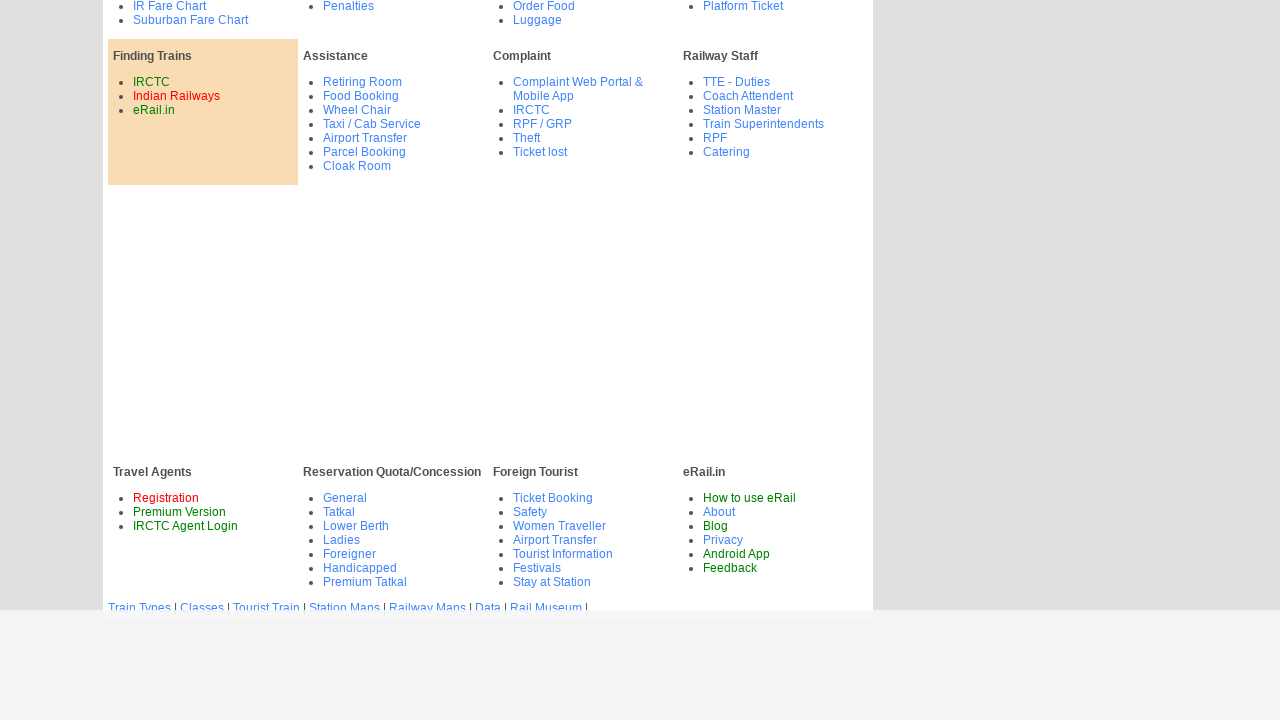

New page loaded successfully
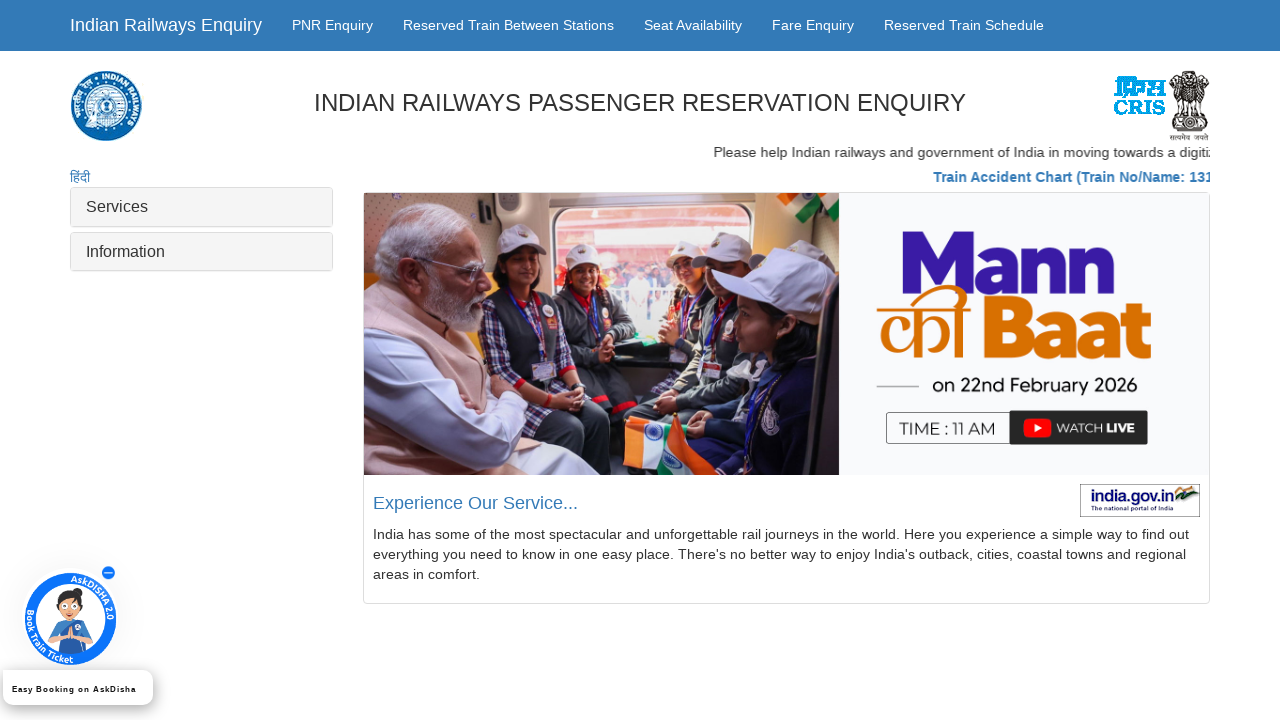

Printed main window title
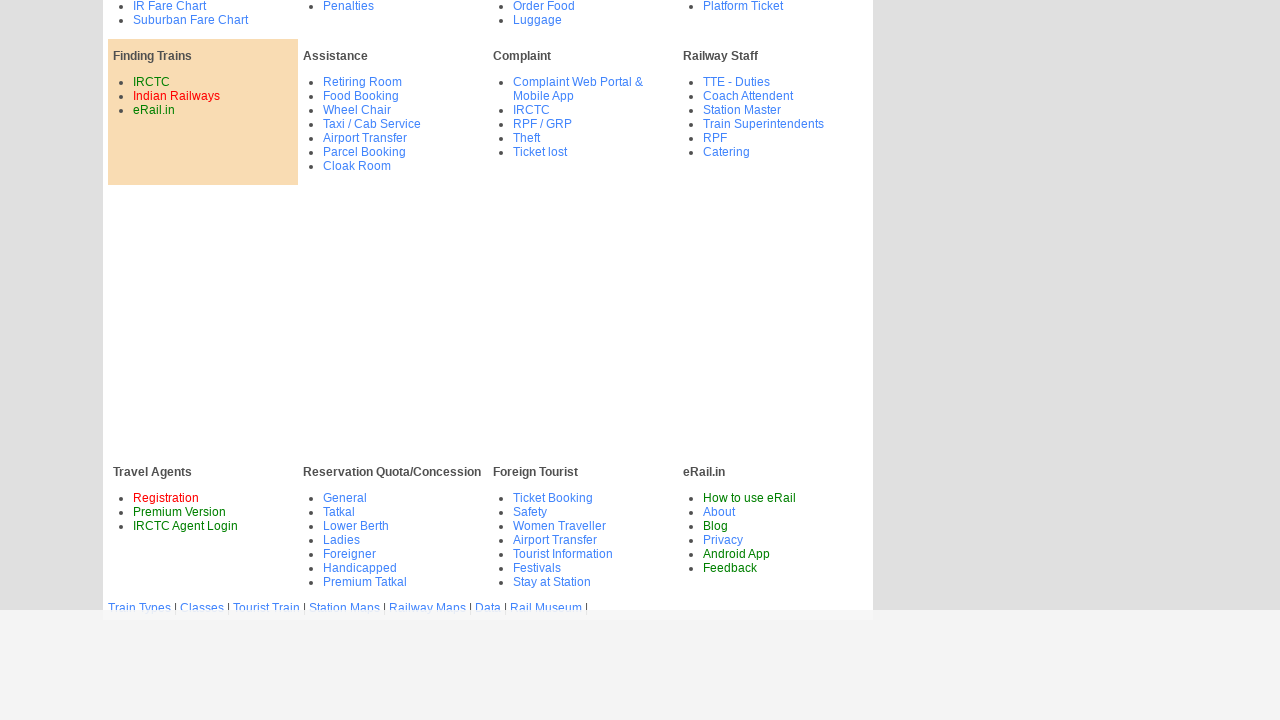

Printed new window title
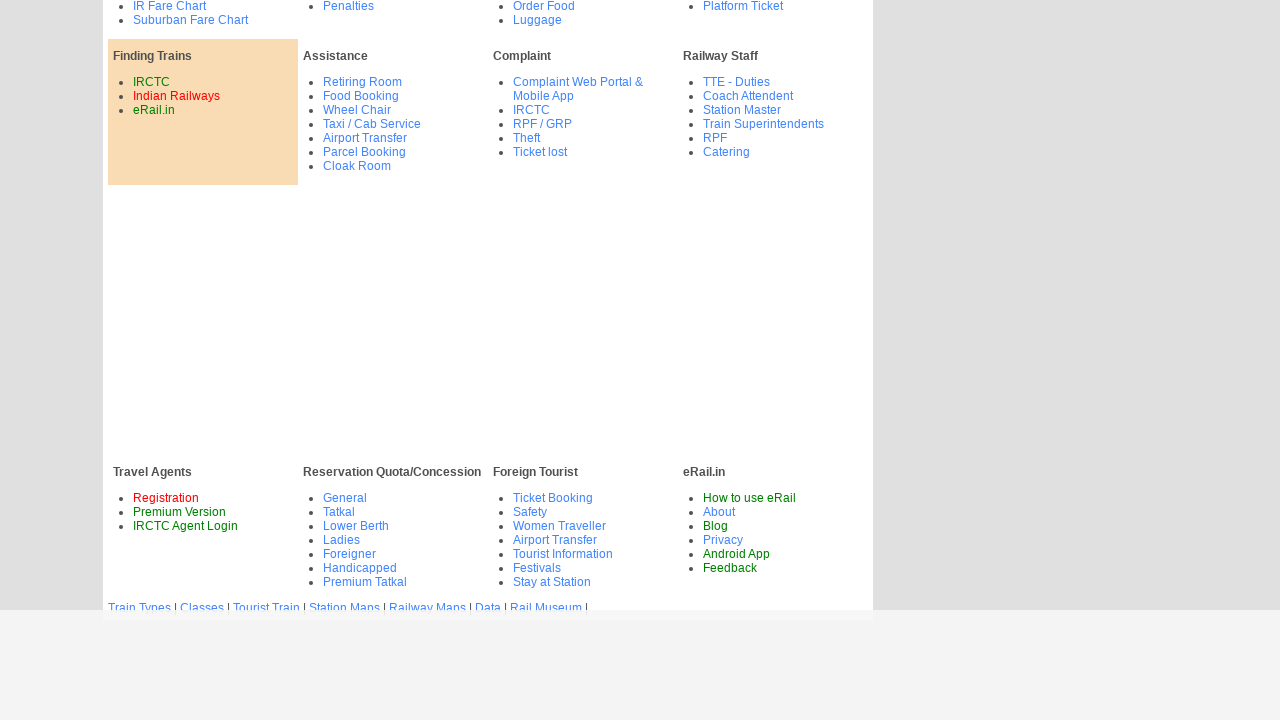

Switched focus back to the main window
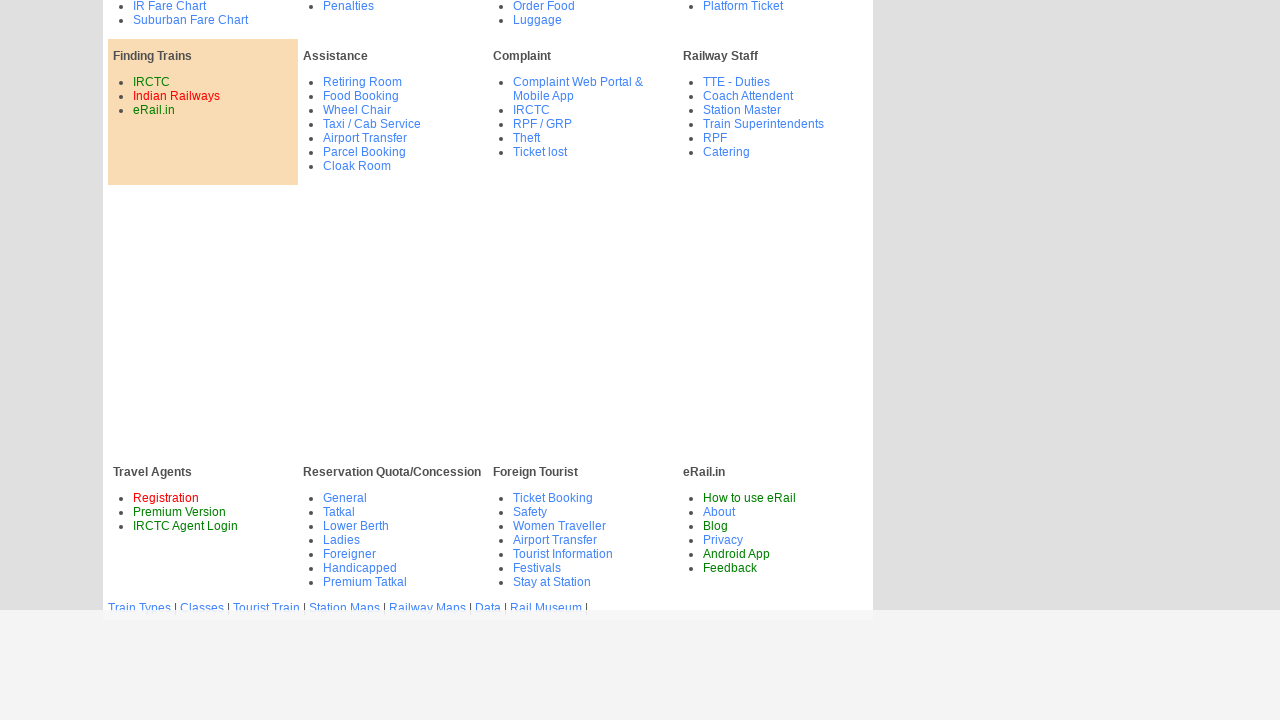

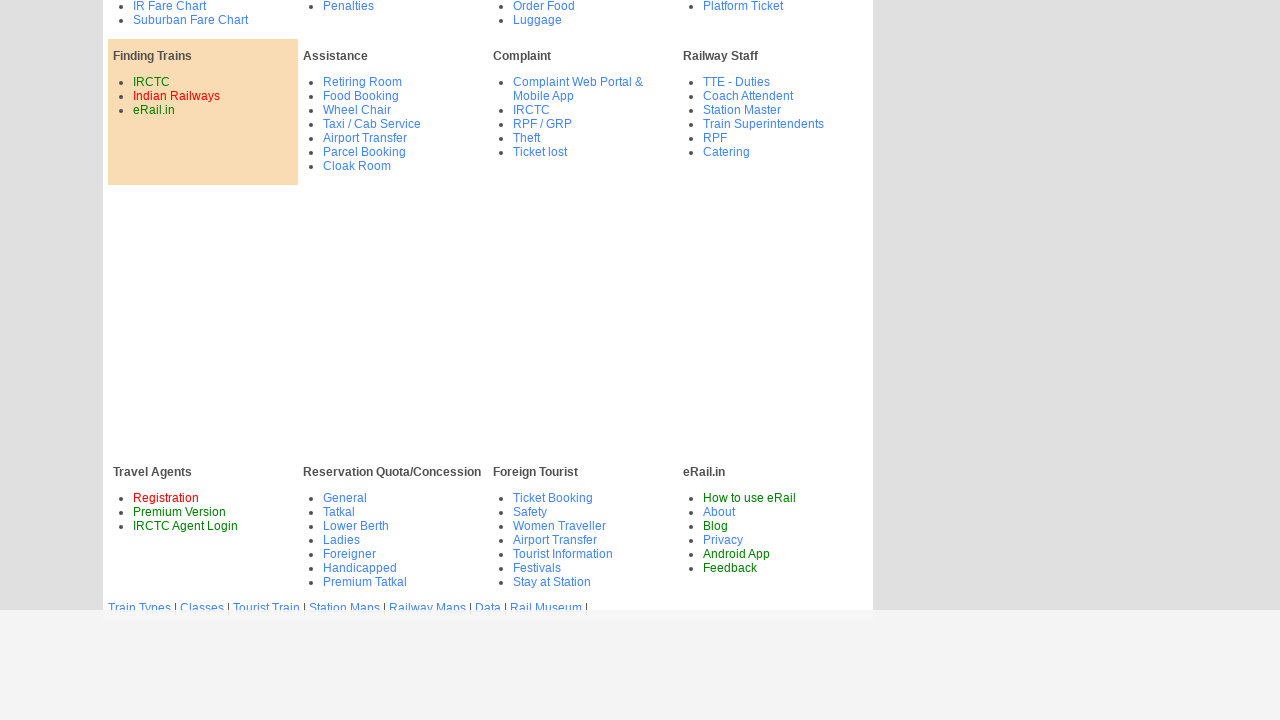